Tests adding elements by clicking the "Add Element" button twice and verifying that delete buttons appear after each click.

Starting URL: http://the-internet.herokuapp.com/add_remove_elements/

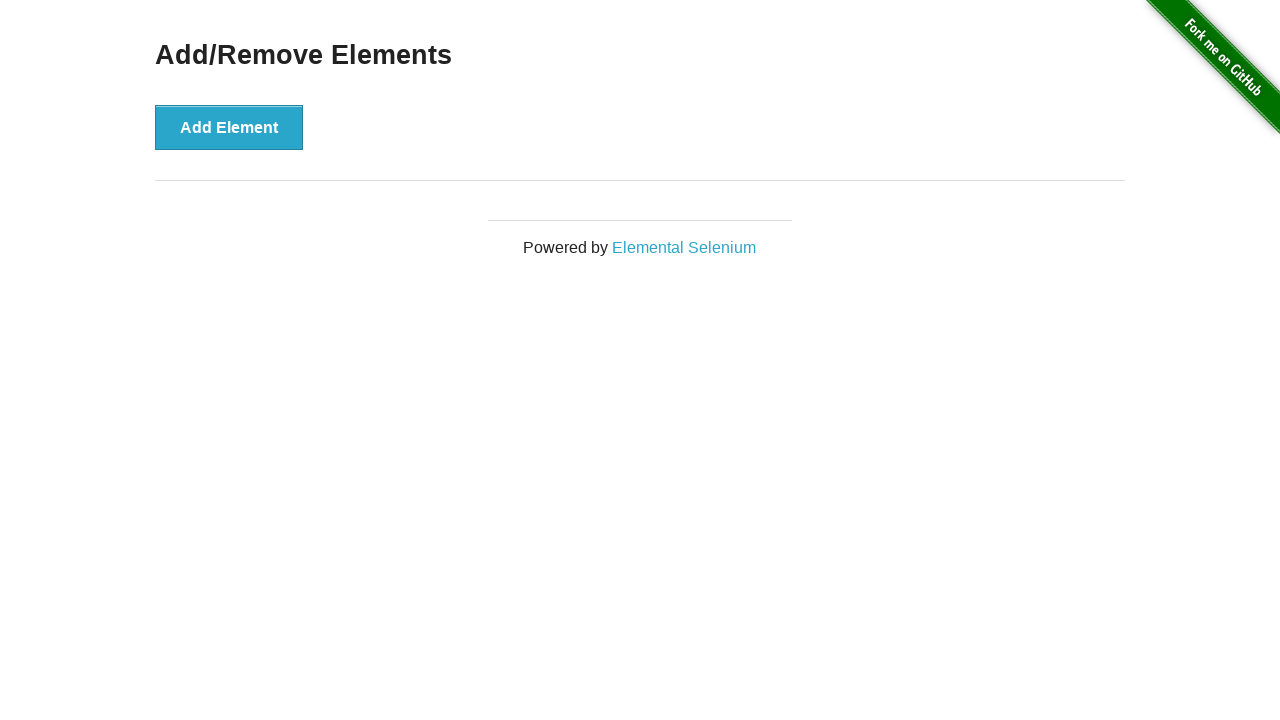

Navigated to add/remove elements page
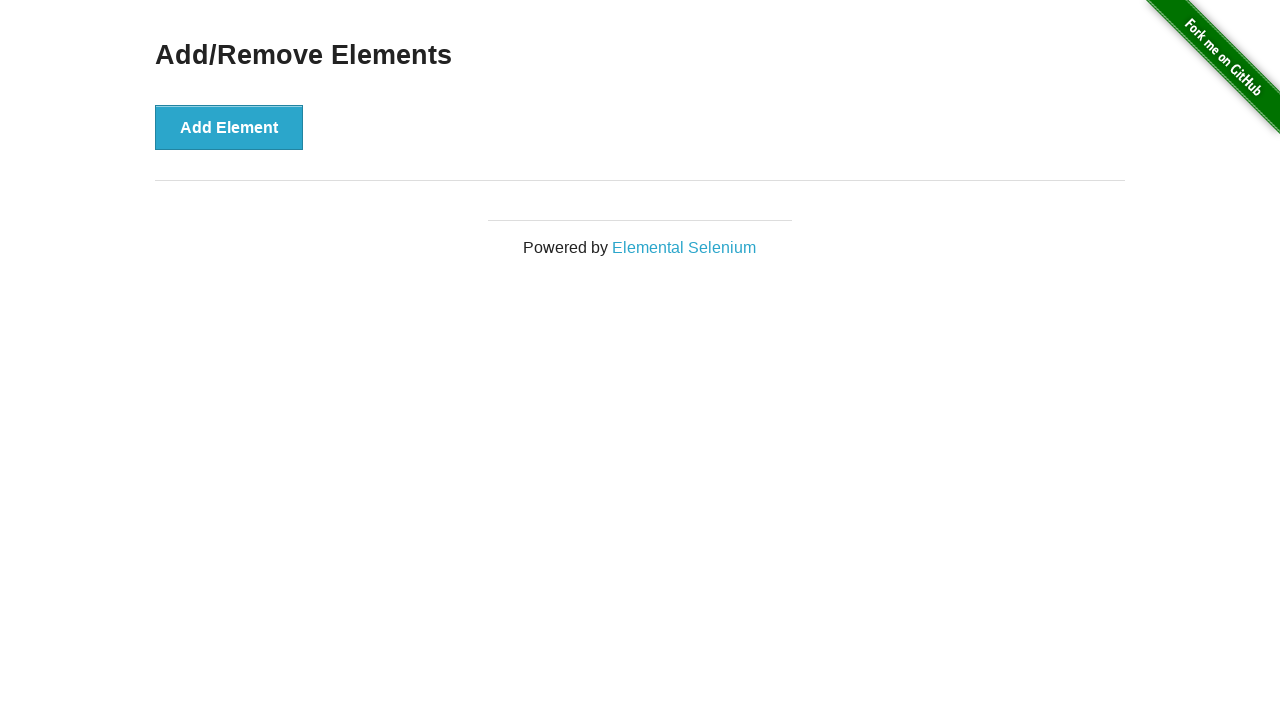

Located the Add Element button
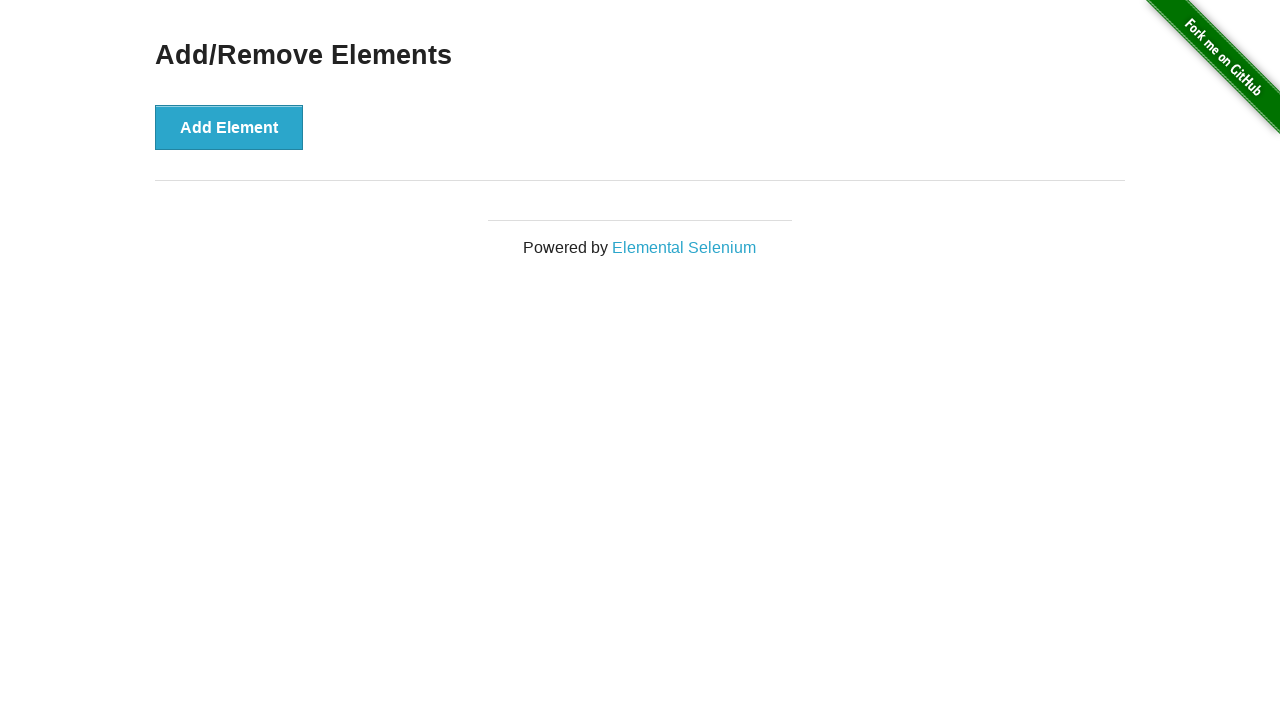

Clicked Add Element button (first time) at (229, 127) on xpath=//button[text()='Add Element']
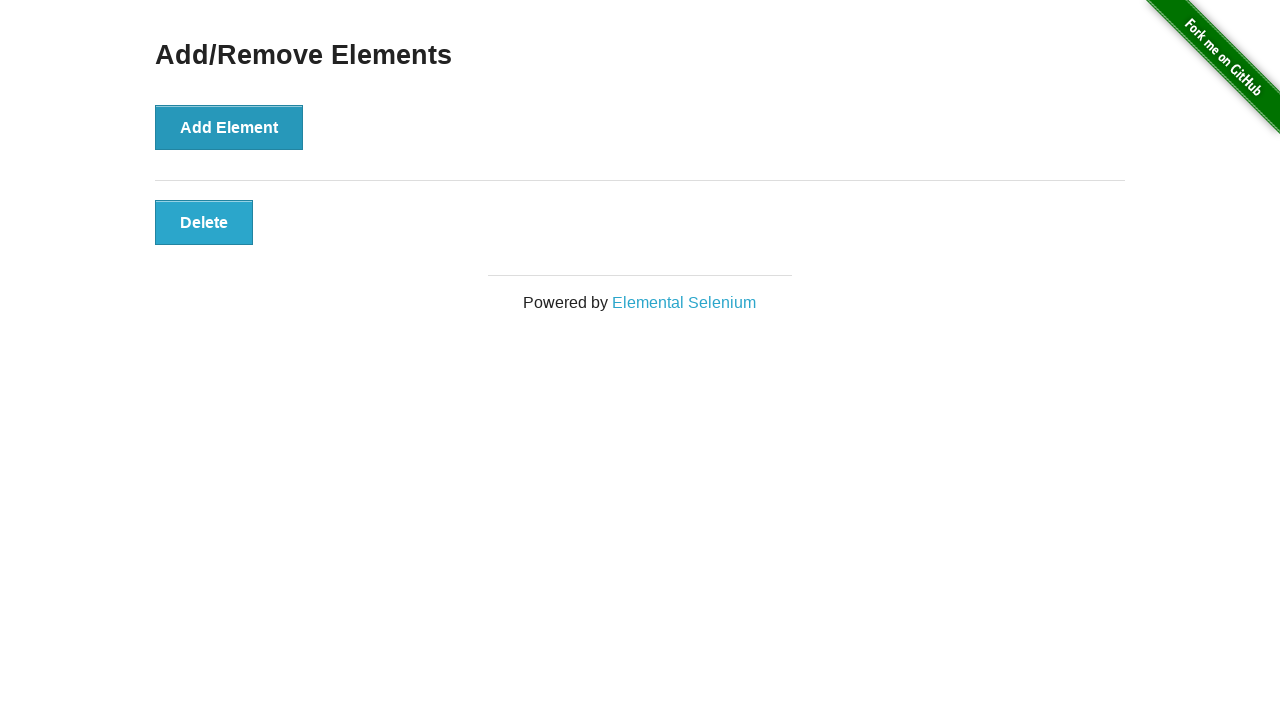

First delete button appeared
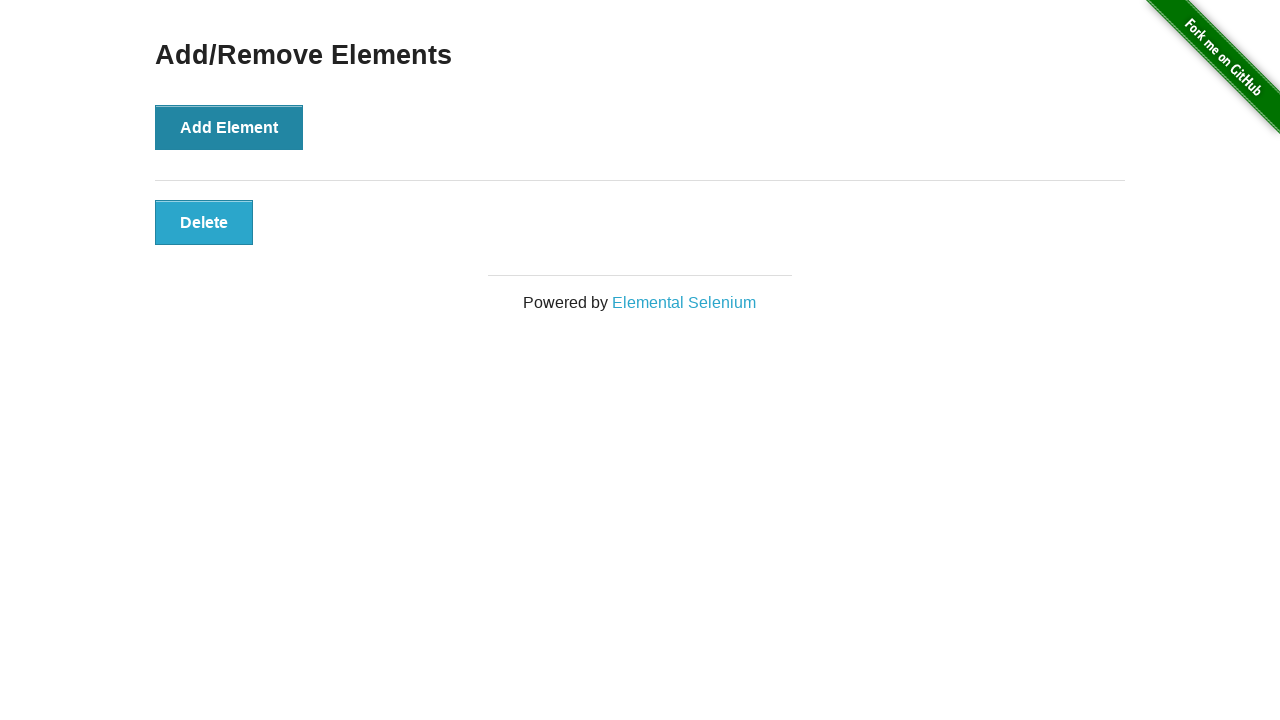

Clicked Add Element button (second time) at (229, 127) on xpath=//button[text()='Add Element']
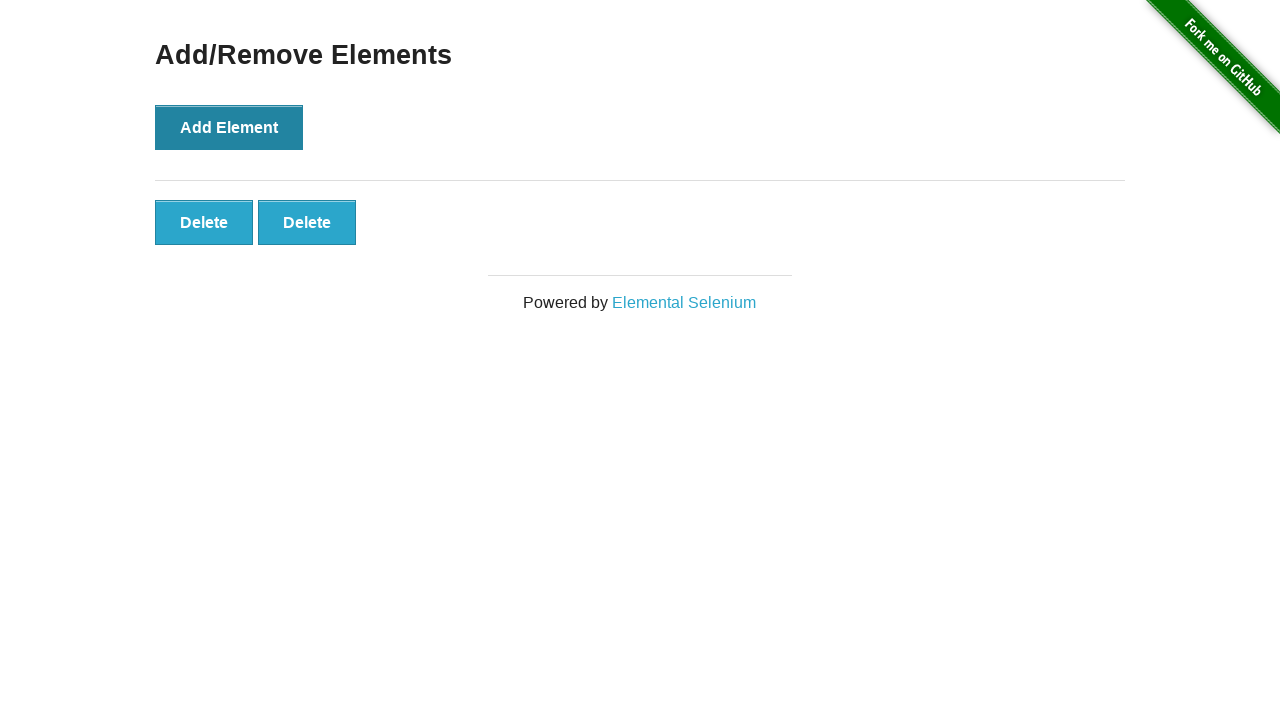

Second delete button appeared
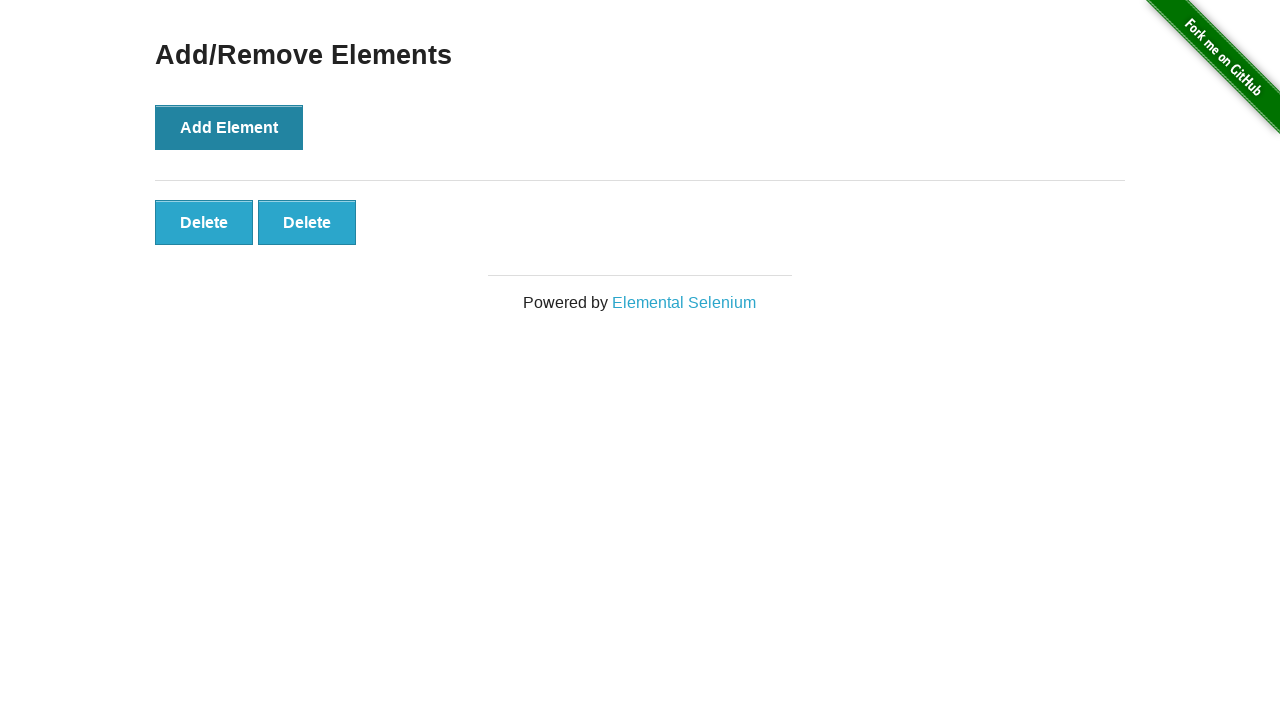

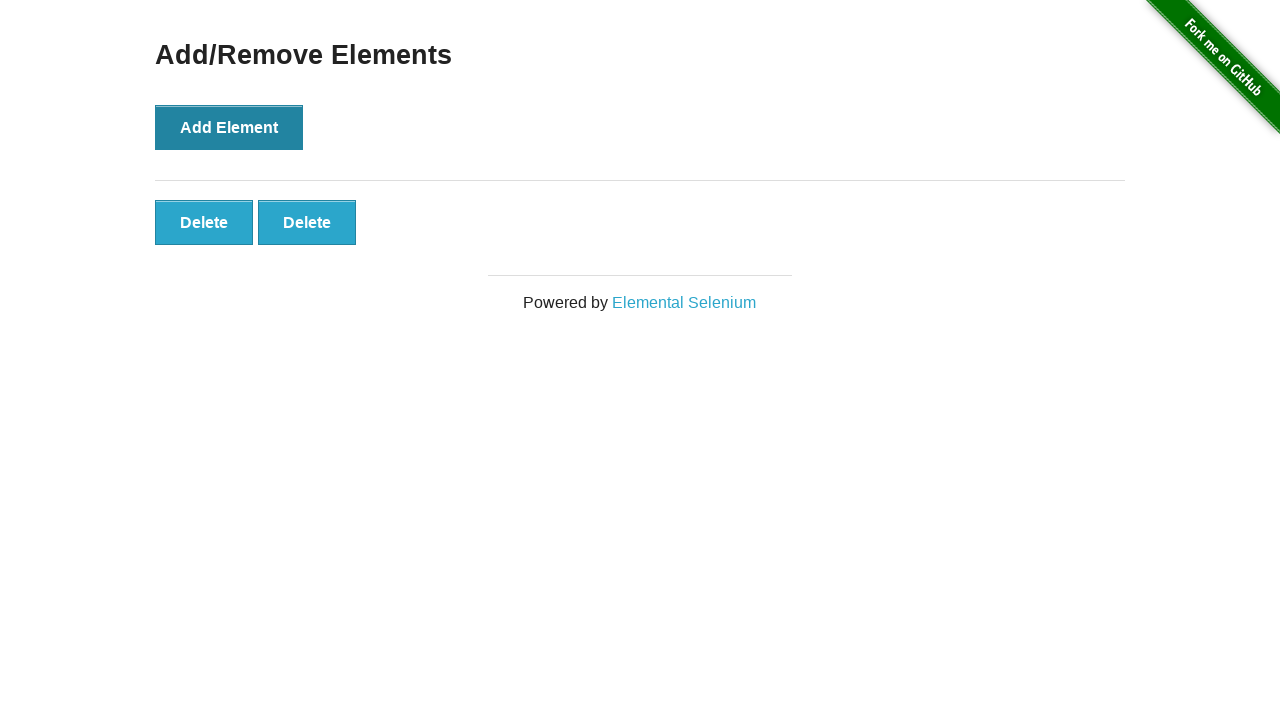